Tests scroll-to-element functionality by scrolling to a name field, filling it with a name, then filling a date field on a form page

Starting URL: https://formy-project.herokuapp.com/scroll

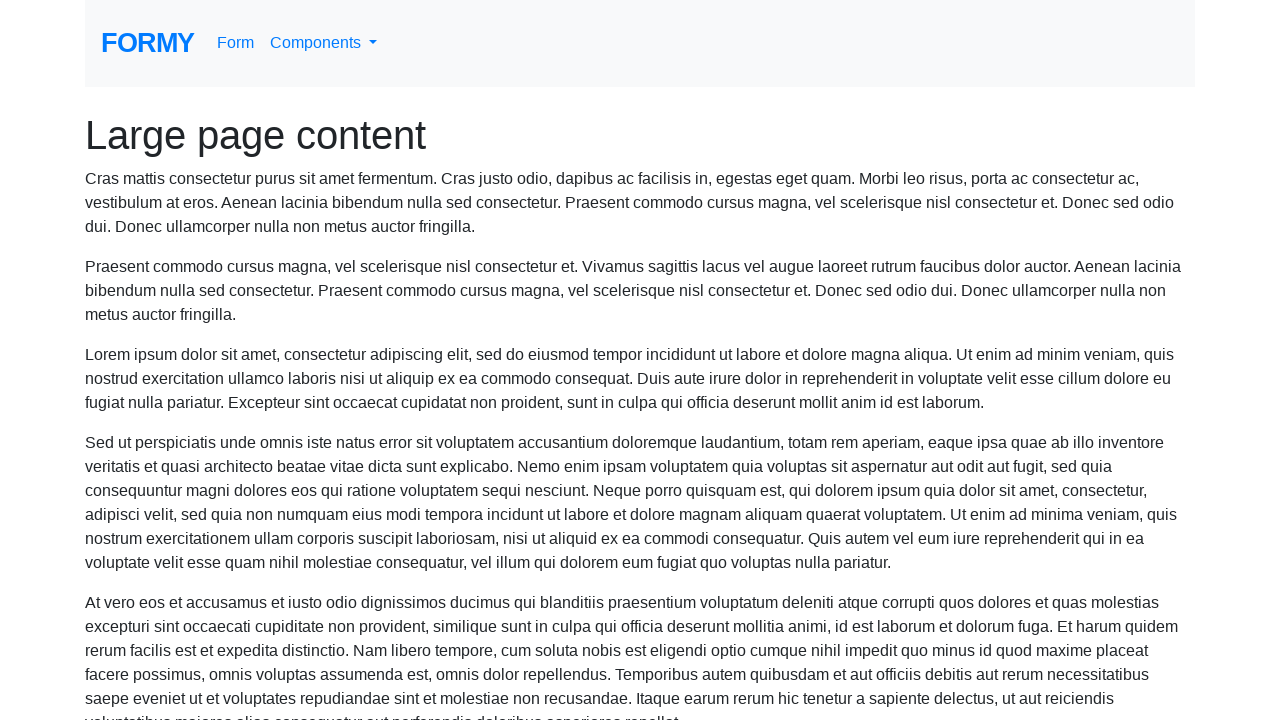

Located the name field element
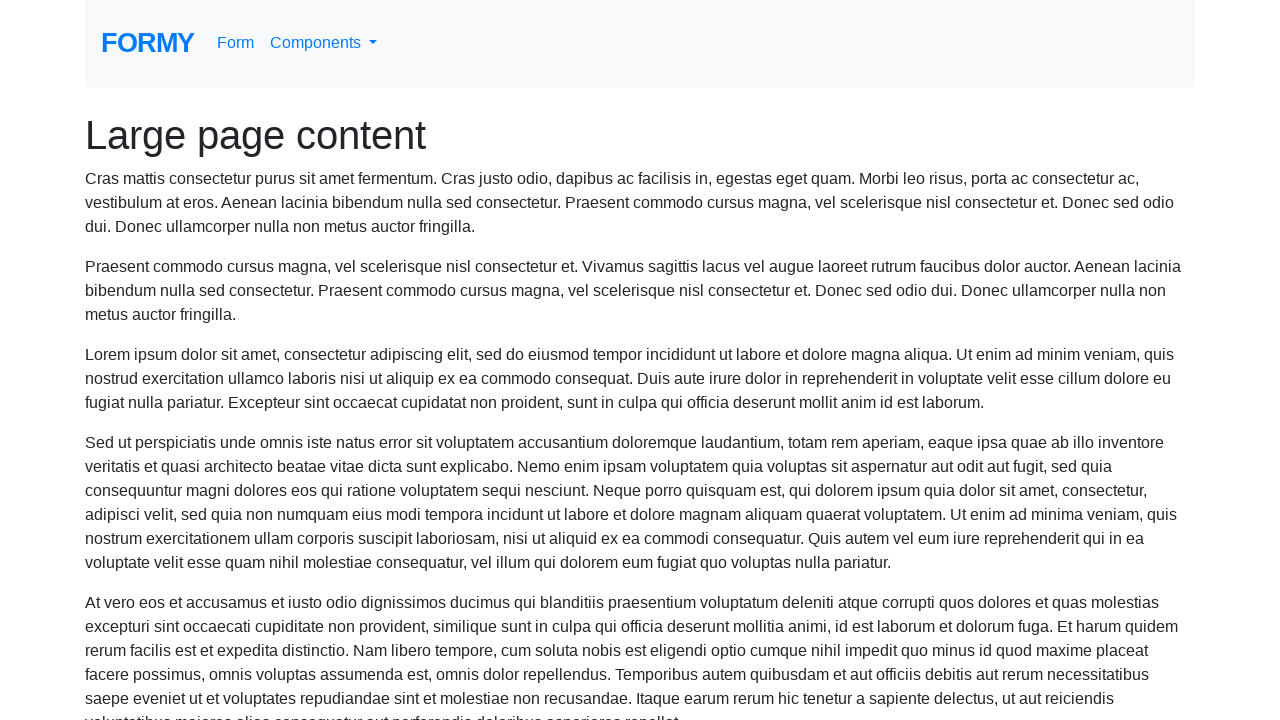

Scrolled to name field
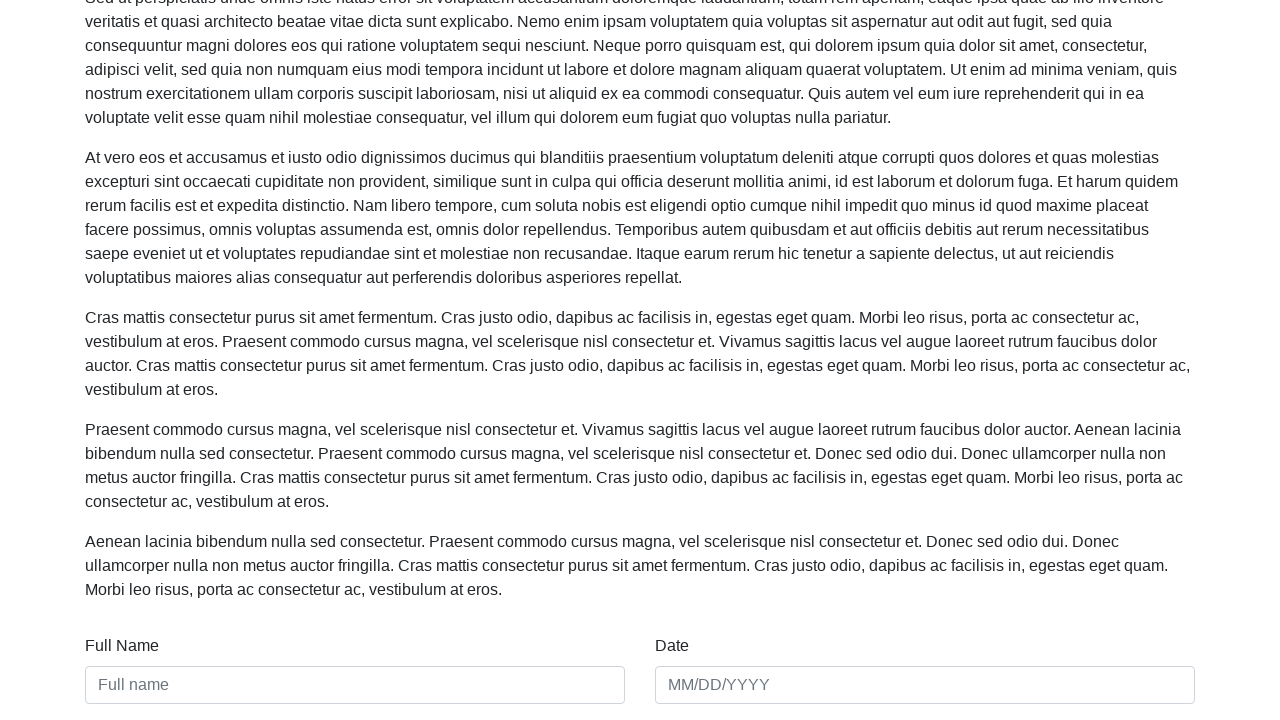

Filled name field with 'Ramesh D' on #name
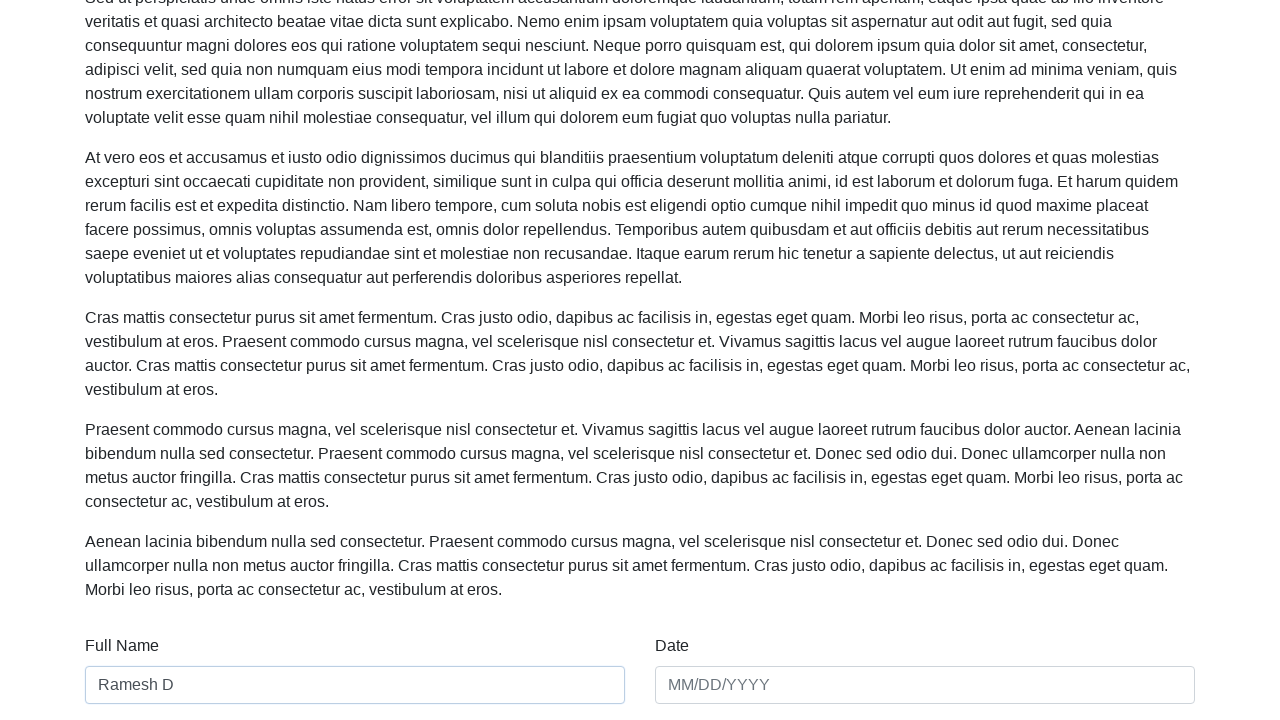

Filled date field with '30/04/2021' on #date
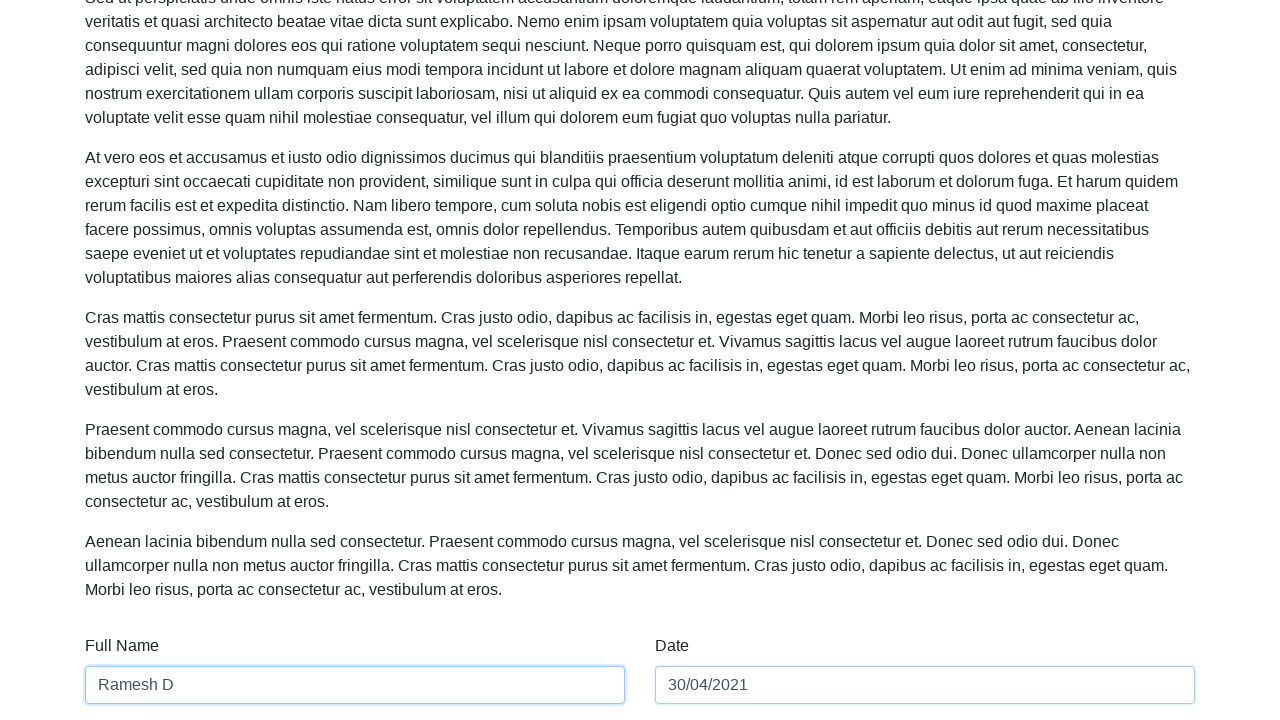

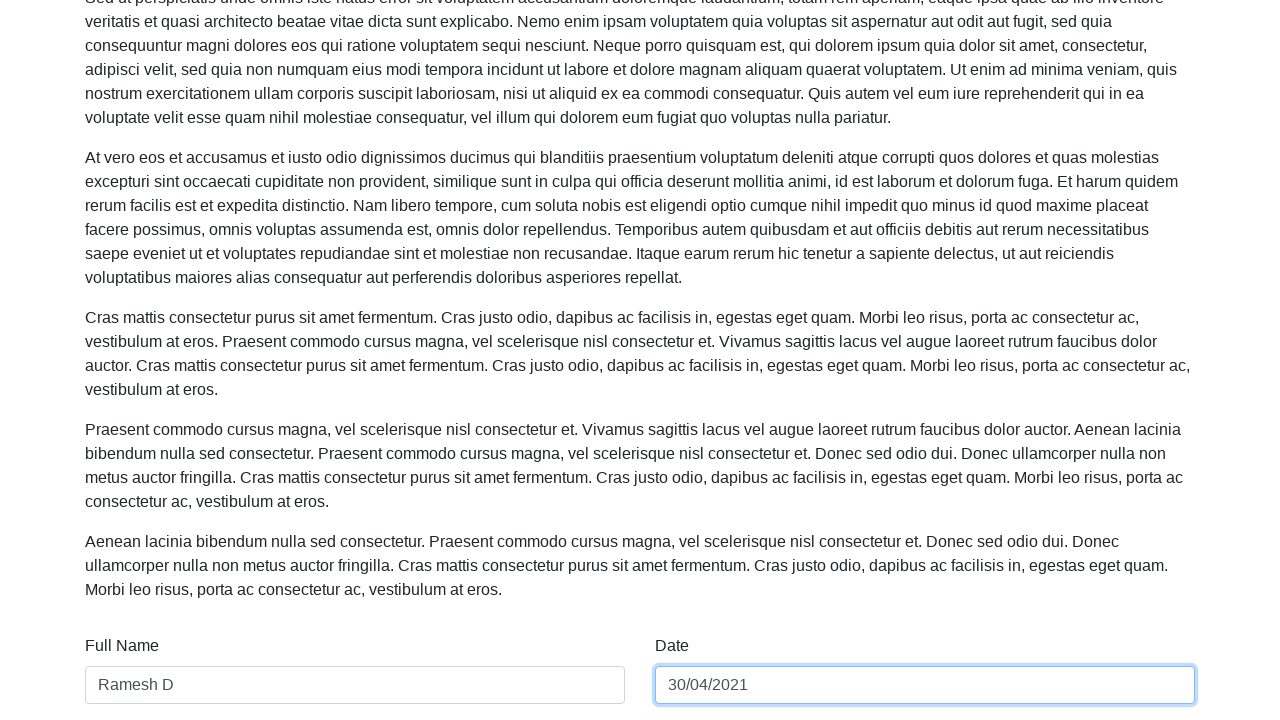